Tests checkbox interactions by verifying initial states and toggling checkboxes on a practice page

Starting URL: http://practice.cydeo.com/checkboxes

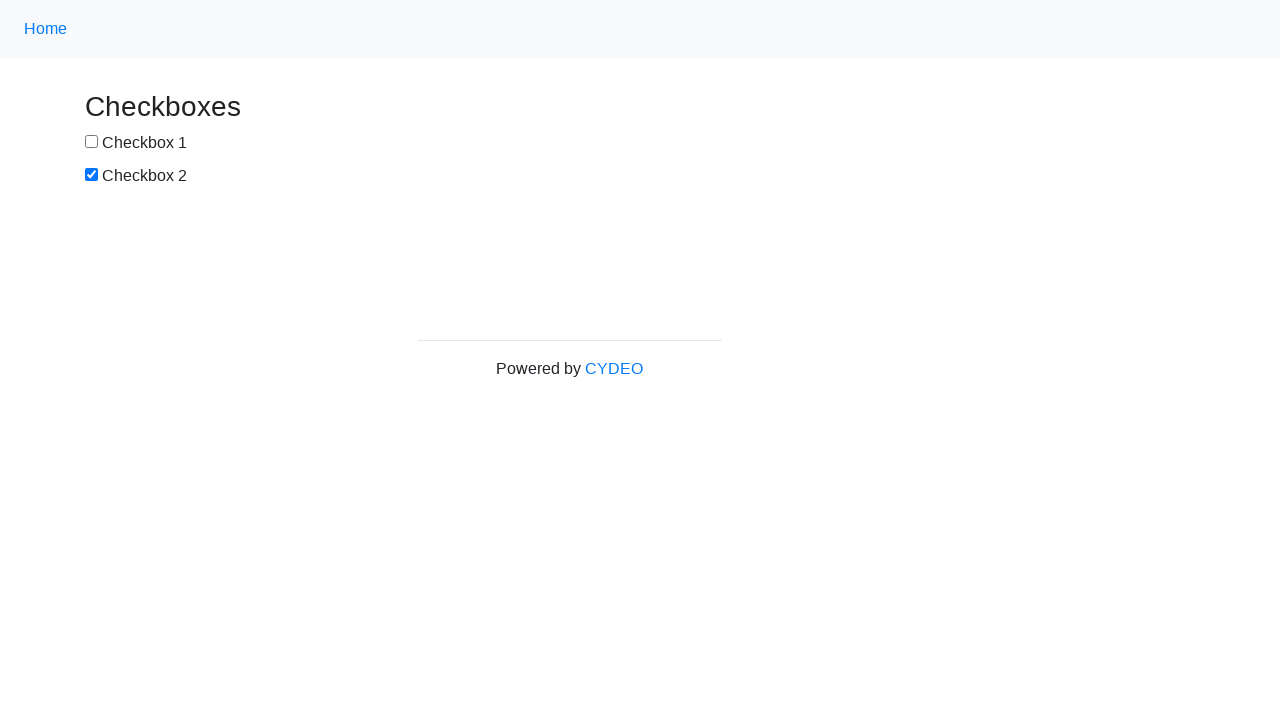

Located checkbox1 element
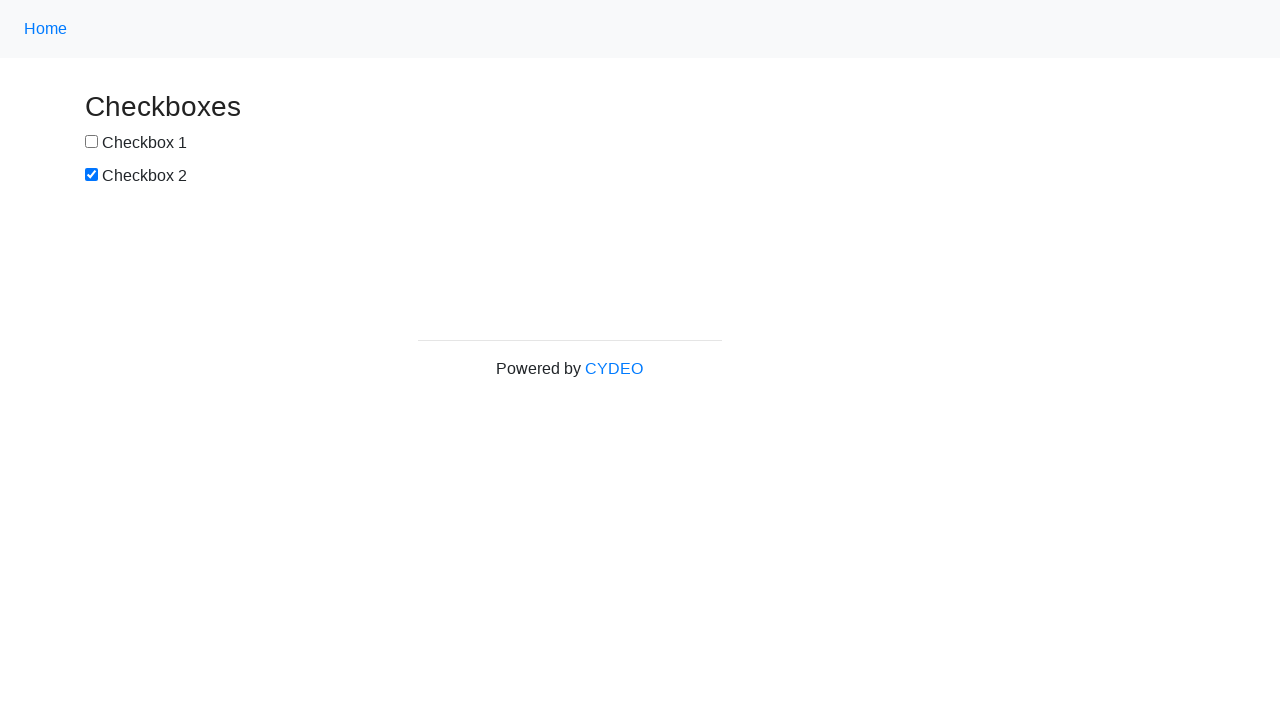

Located checkbox2 element
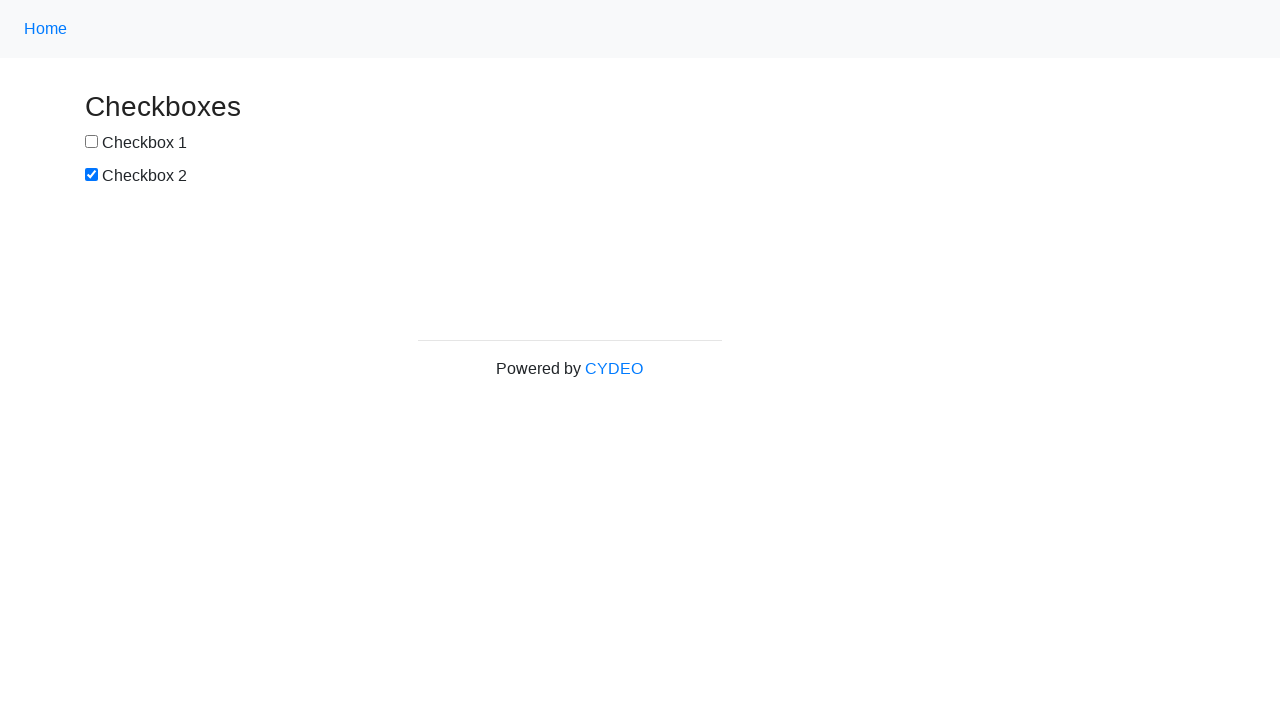

Verified checkbox1 is not checked by default
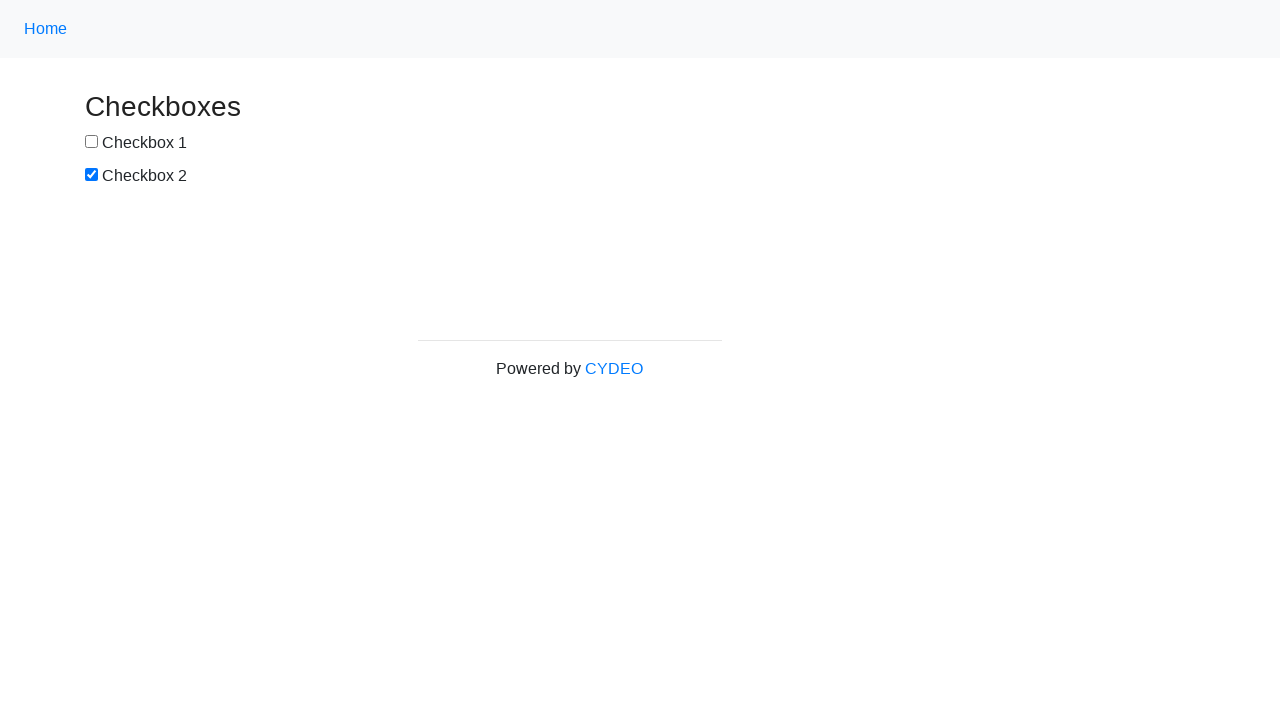

Verified checkbox2 is checked by default
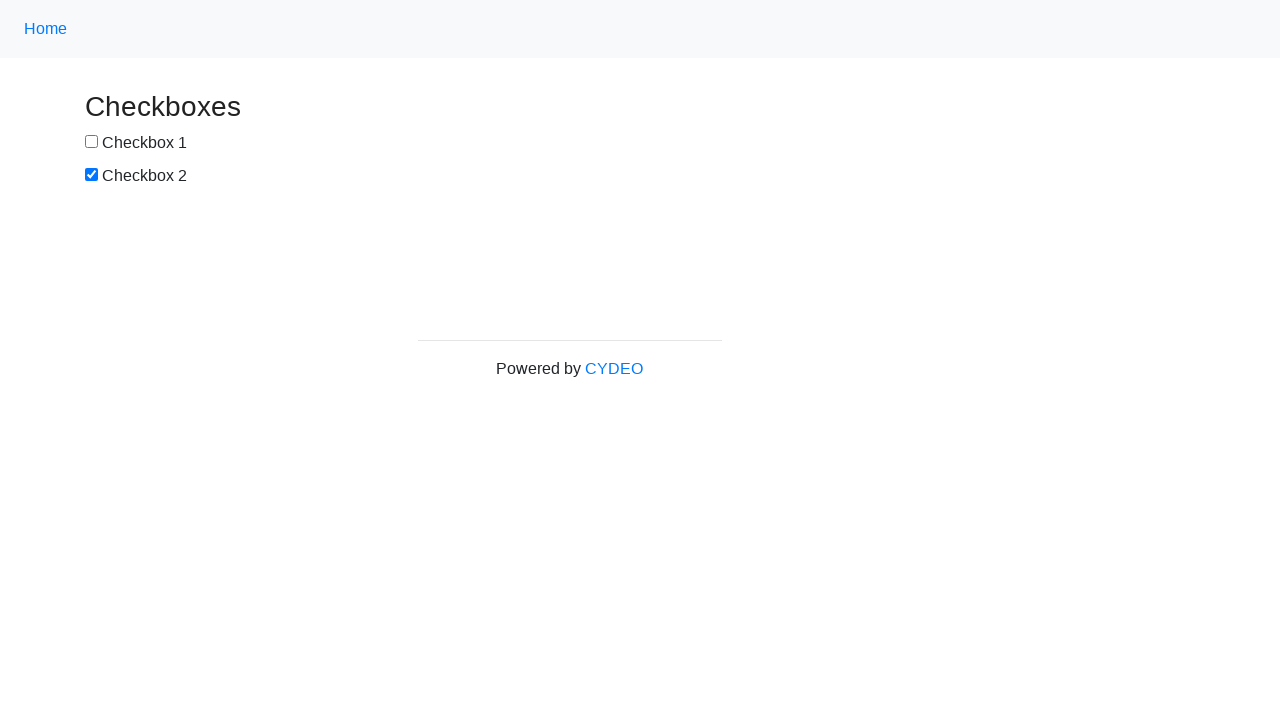

Clicked checkbox1 to select it at (92, 142) on xpath=//input[@name='checkbox1']
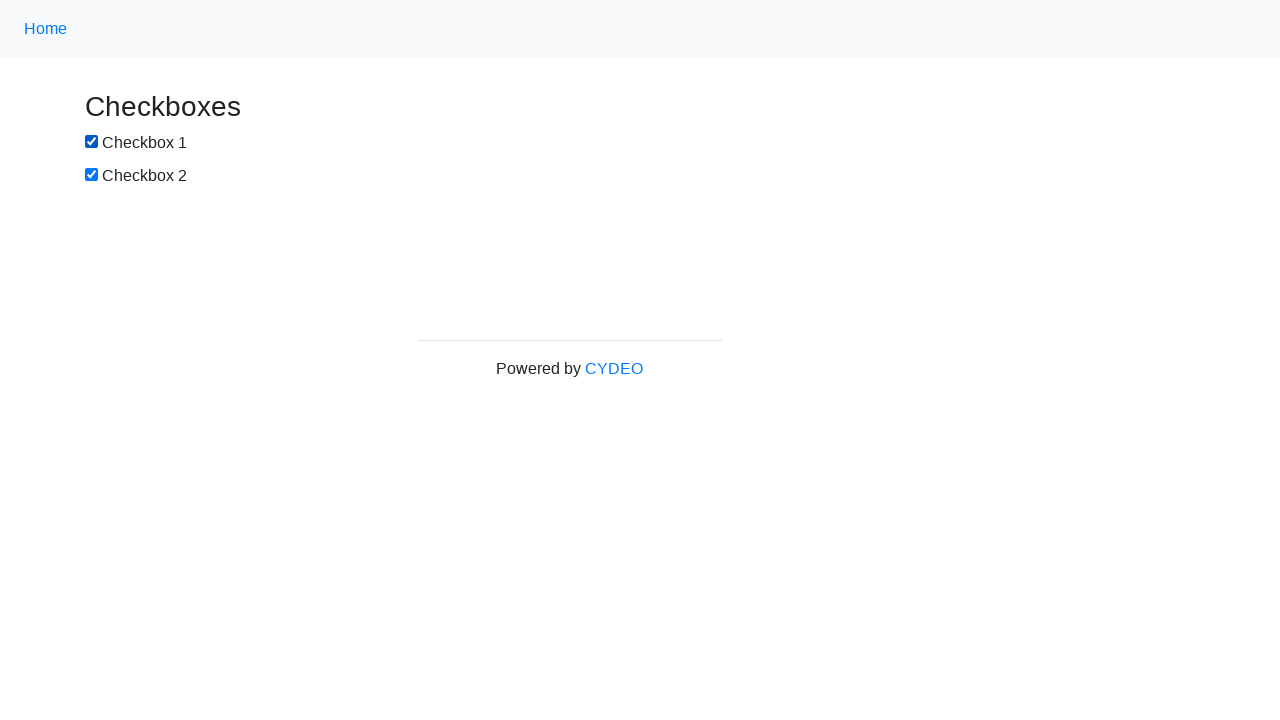

Clicked checkbox2 to deselect it at (92, 175) on xpath=//input[@name='checkbox2']
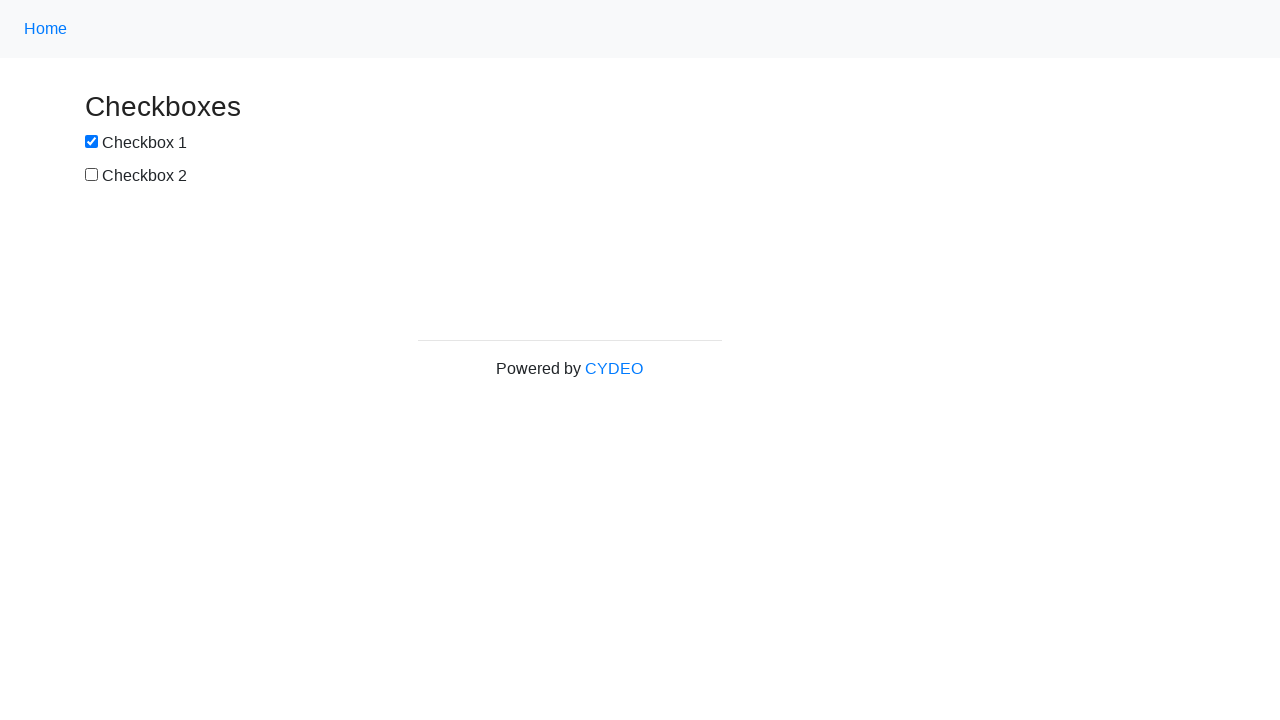

Verified checkbox1 is now checked
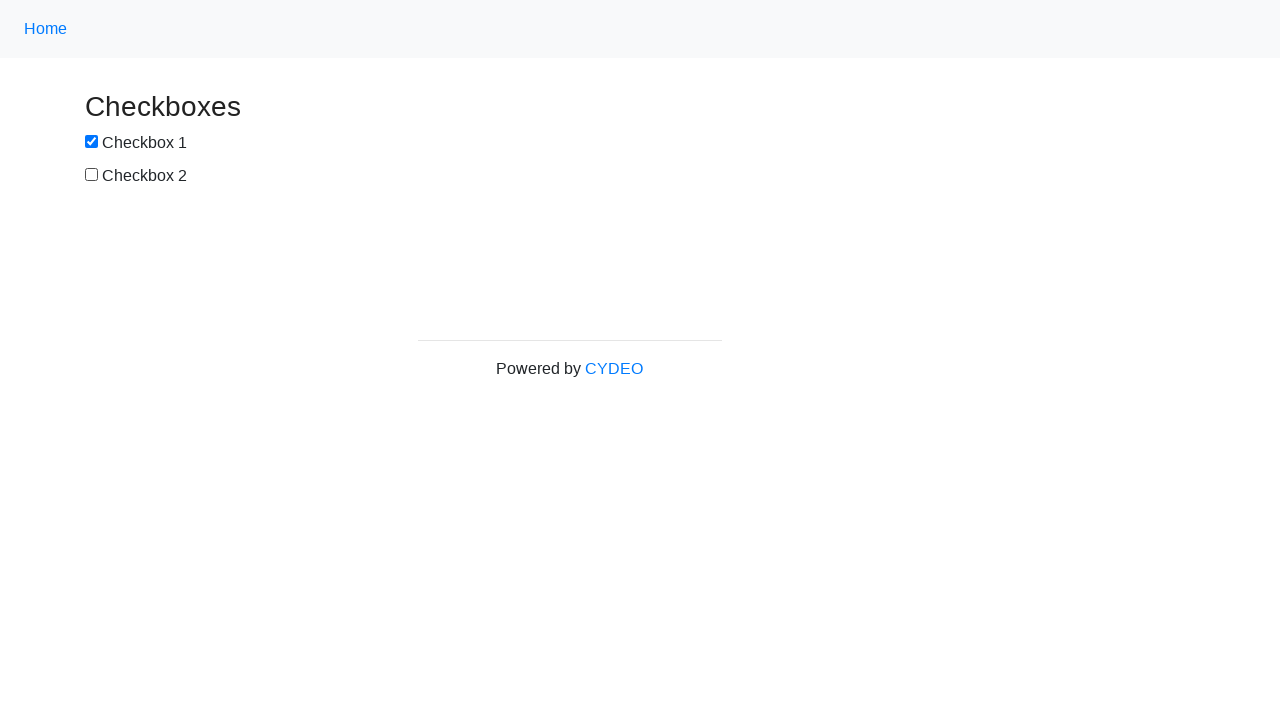

Verified checkbox2 is now unchecked
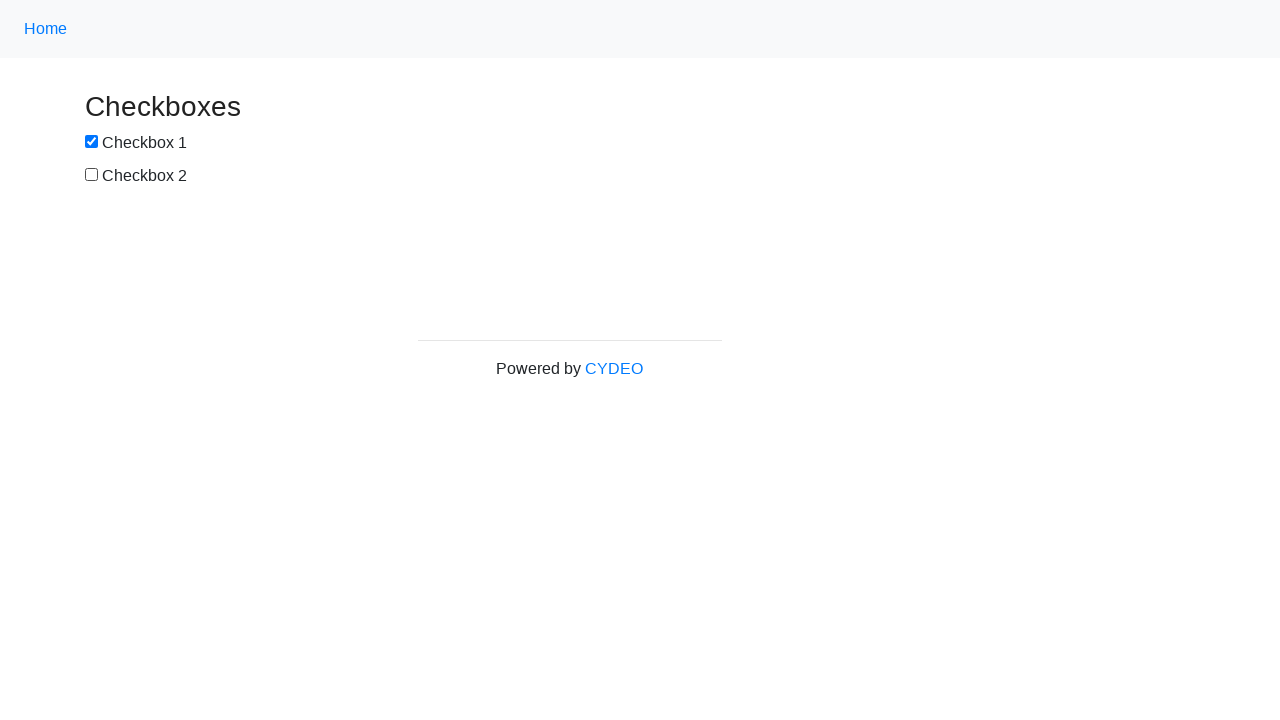

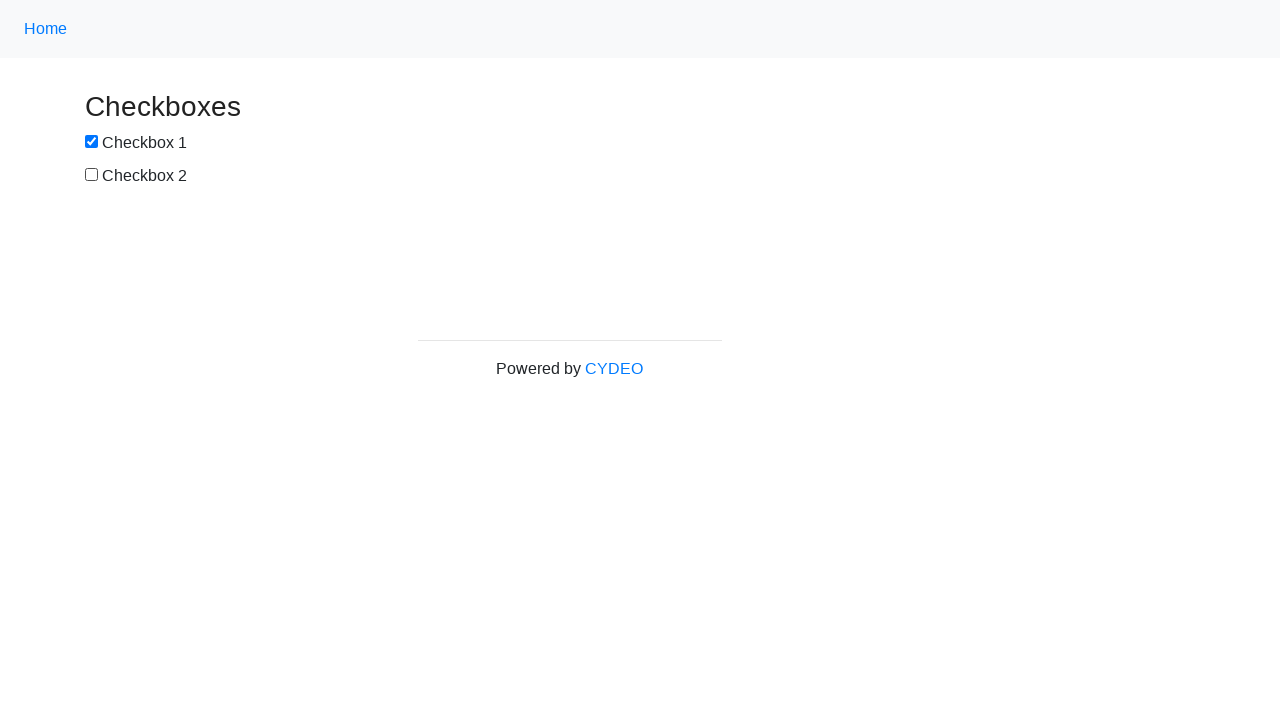